Tests opening a popup window from a link on the omayo blog page, scrolling to the link location and capturing window handles

Starting URL: http://omayo.blogspot.com/

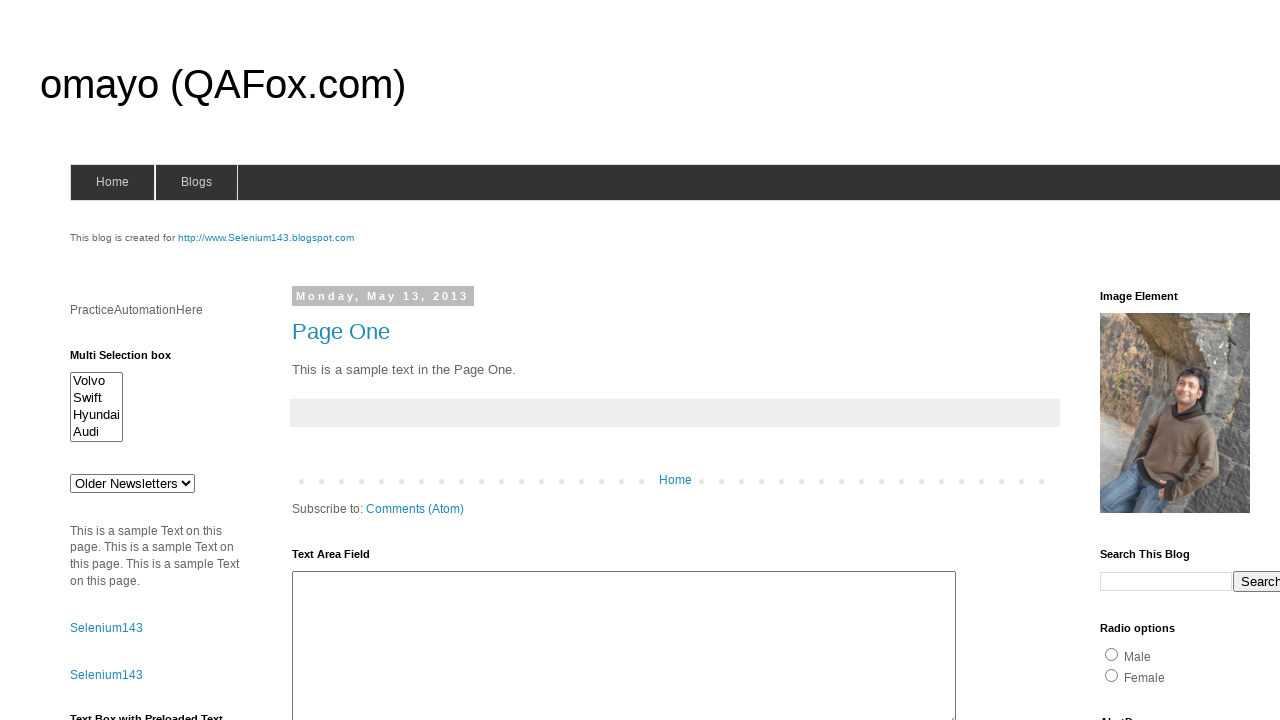

Located the 'Open a popup window' link on the omayo blog page
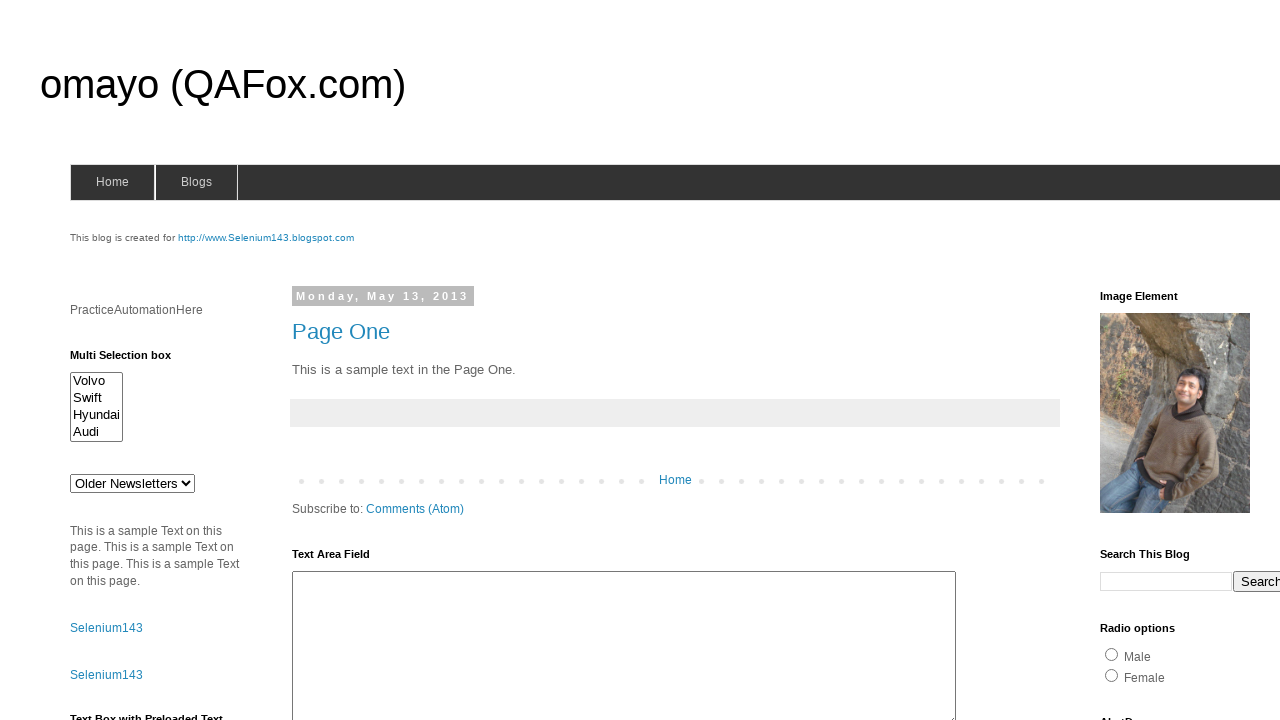

Scrolled to the popup window link location
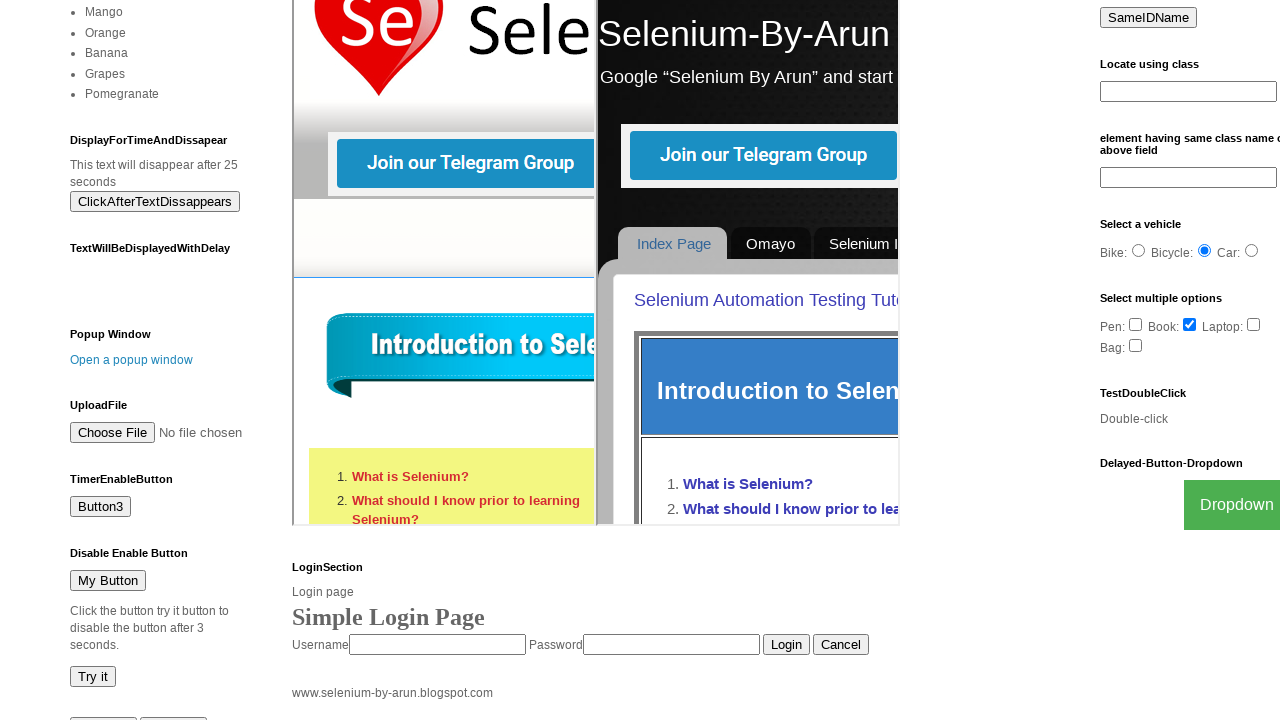

Clicked the popup window link to open a new window at (132, 360) on xpath=//a[text()='Open a popup window']
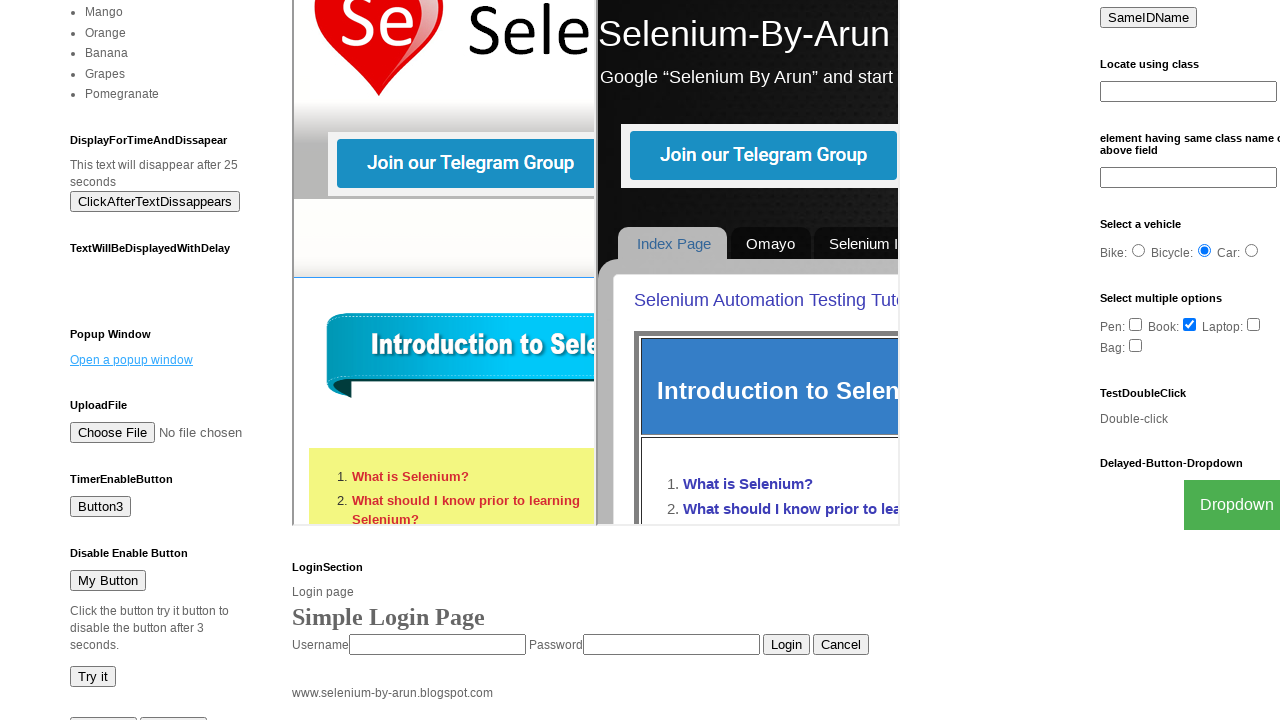

Captured the new popup window page object
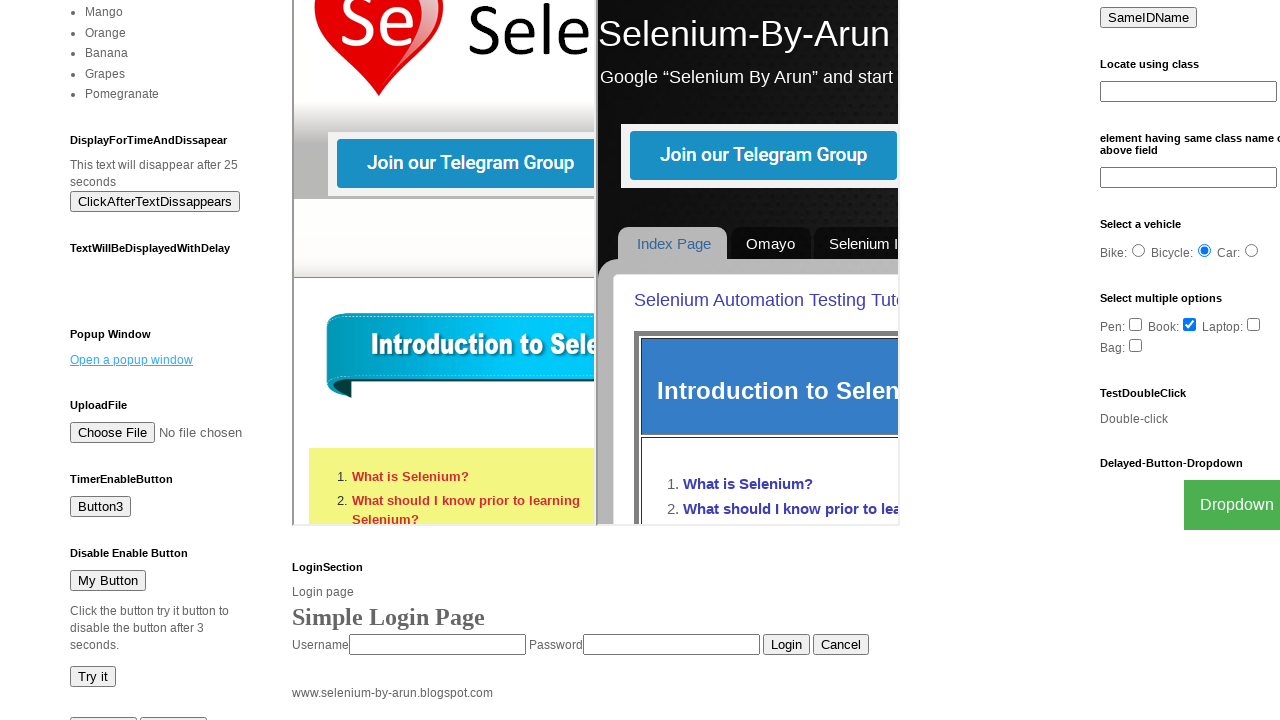

Waited for the popup window to fully load
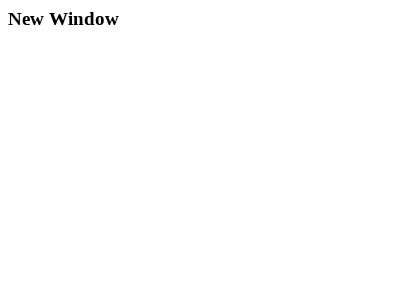

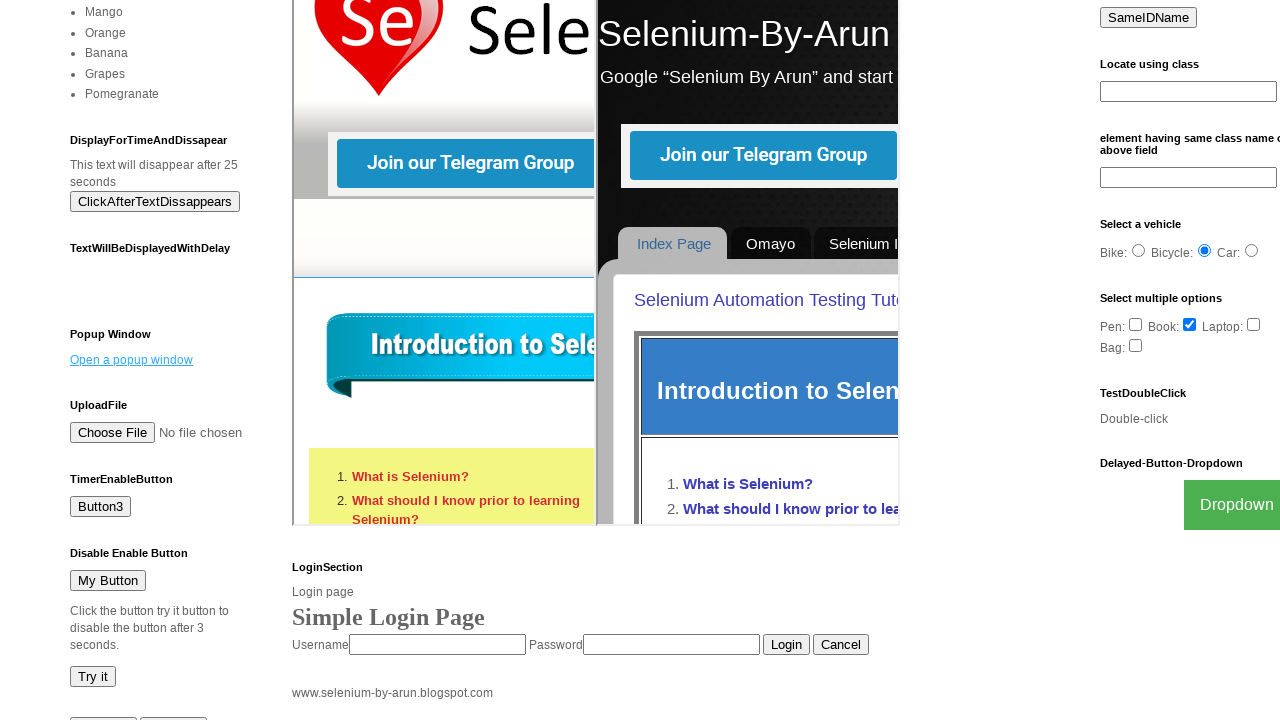